Tests Bootstrap dropdown functionality by clicking the dropdown button and selecting the "About Us" option from the dropdown menu.

Starting URL: https://seleniumpractise.blogspot.com/2016/08/bootstrap-dropdown-example-for-selenium.html

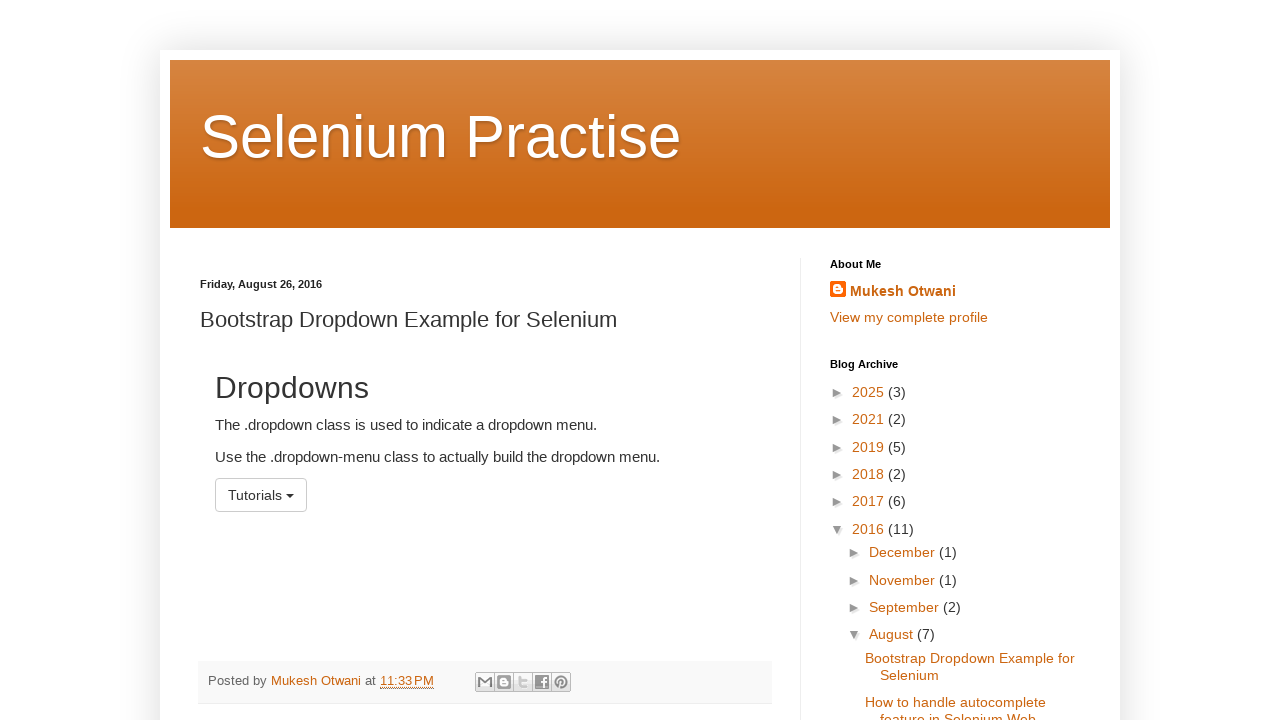

Clicked dropdown button to open menu at (261, 495) on button#menu1
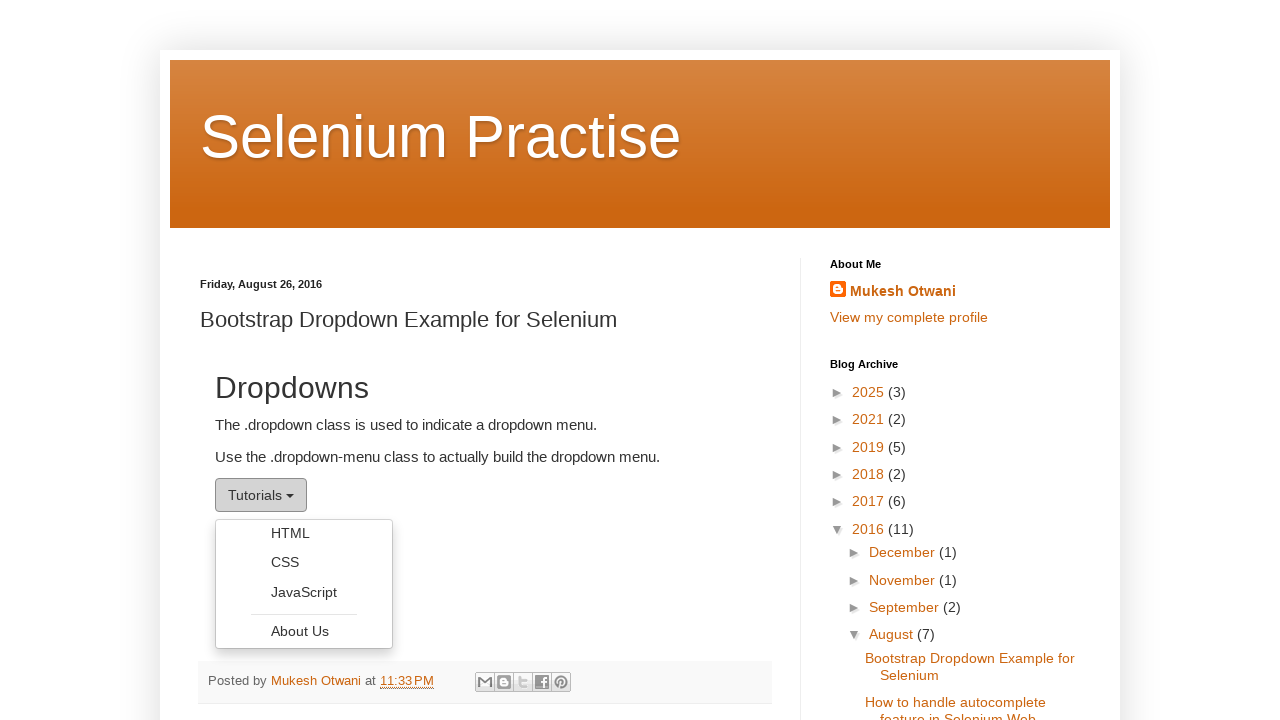

Dropdown menu became visible
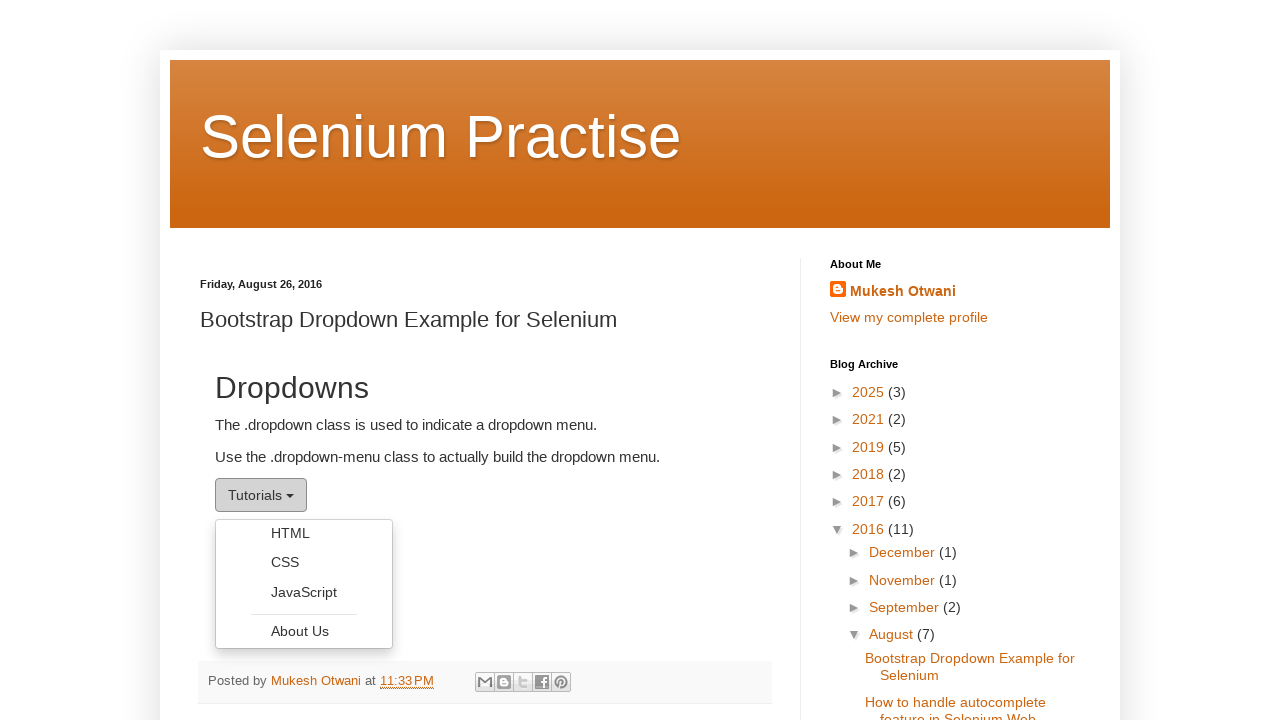

Clicked 'About Us' option from dropdown menu at (304, 631) on ul.dropdown-menu li a:has-text('About Us')
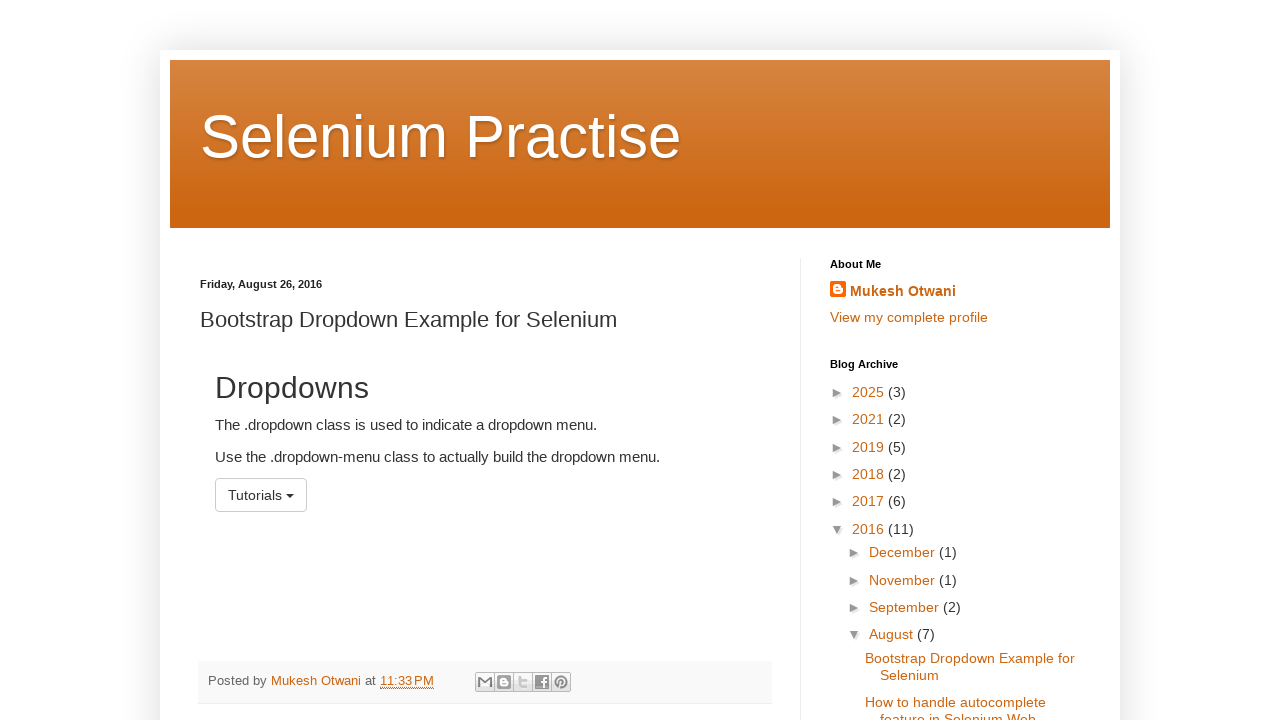

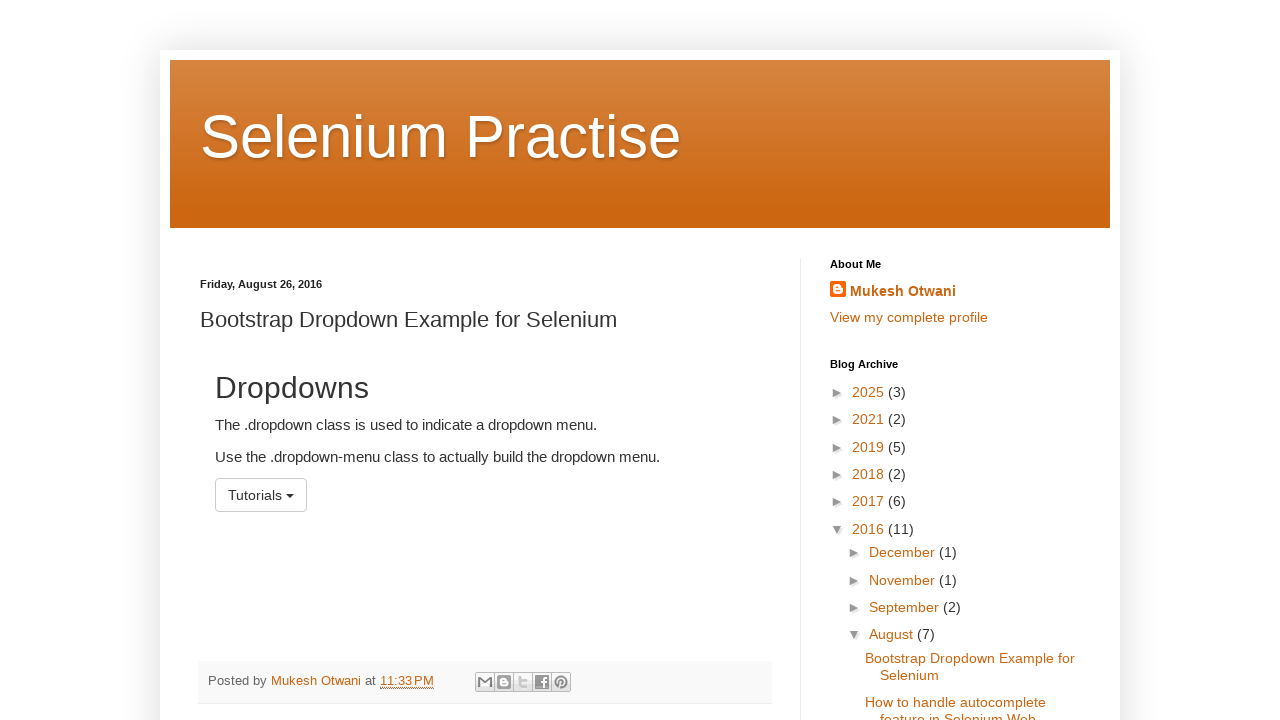